Tests that a todo item is removed when edited to an empty string.

Starting URL: https://demo.playwright.dev/todomvc

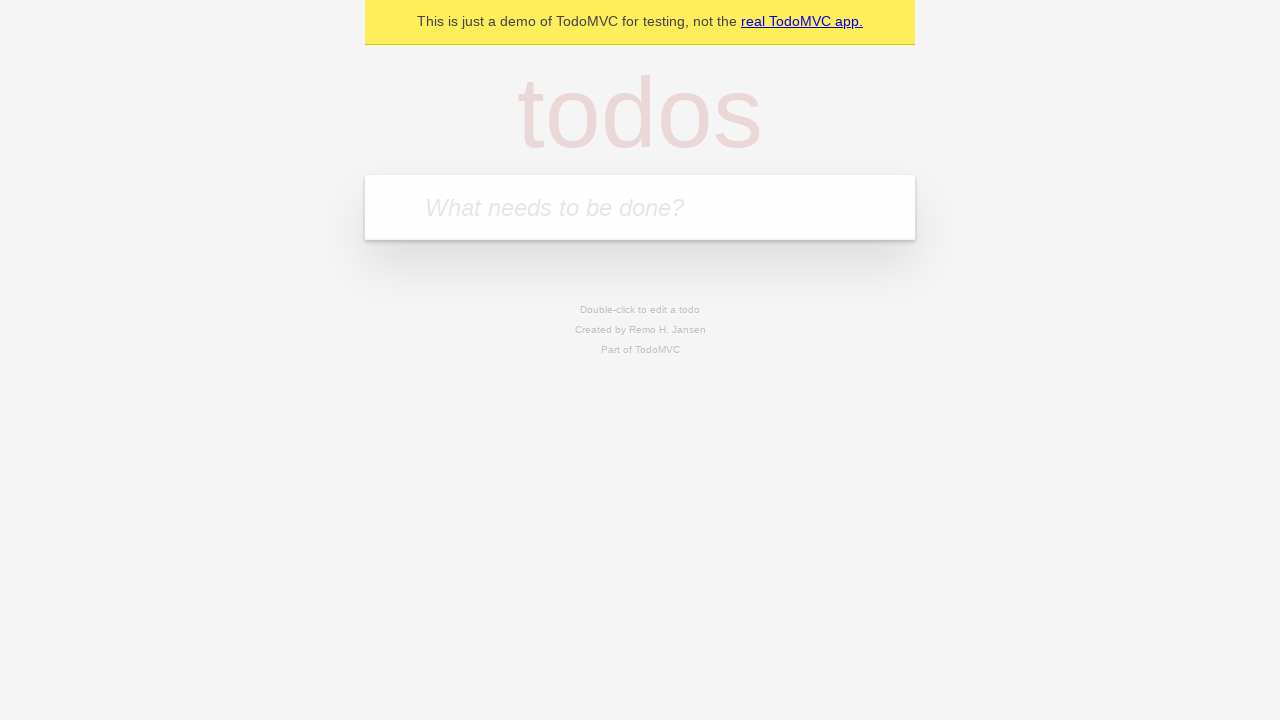

Filled todo input with 'buy some cheese' on internal:attr=[placeholder="What needs to be done?"i]
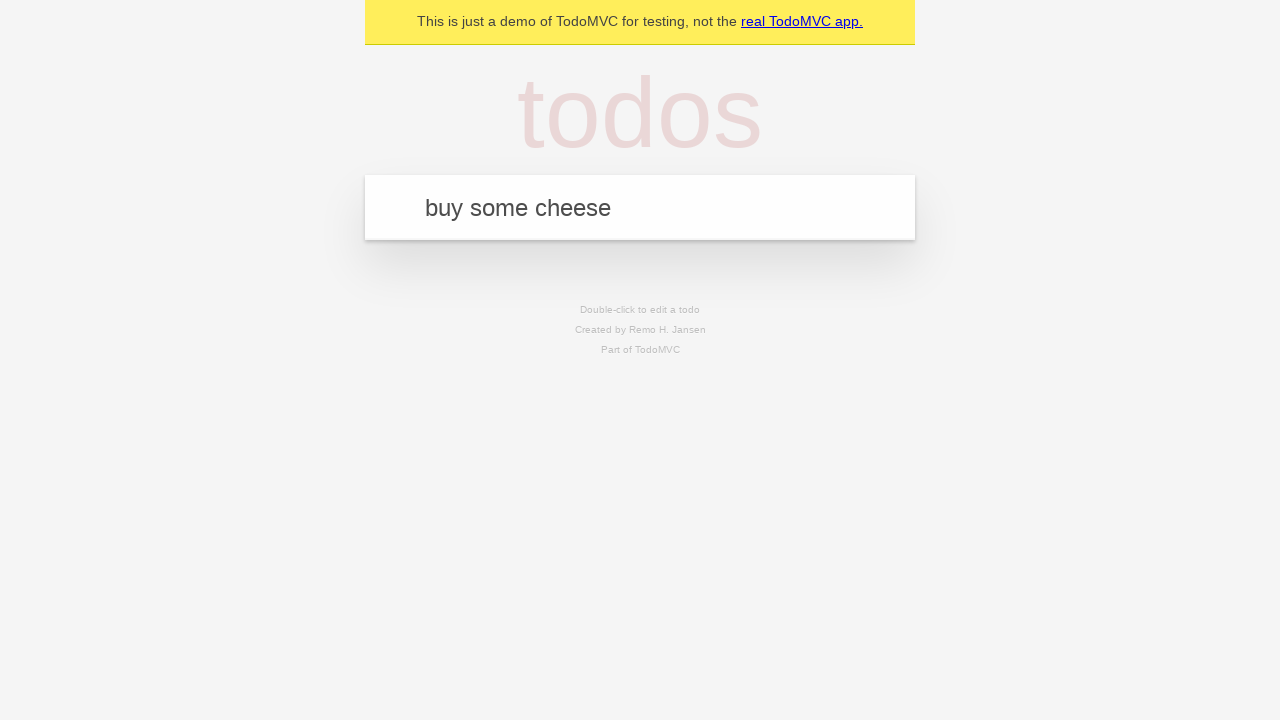

Pressed Enter to create first todo on internal:attr=[placeholder="What needs to be done?"i]
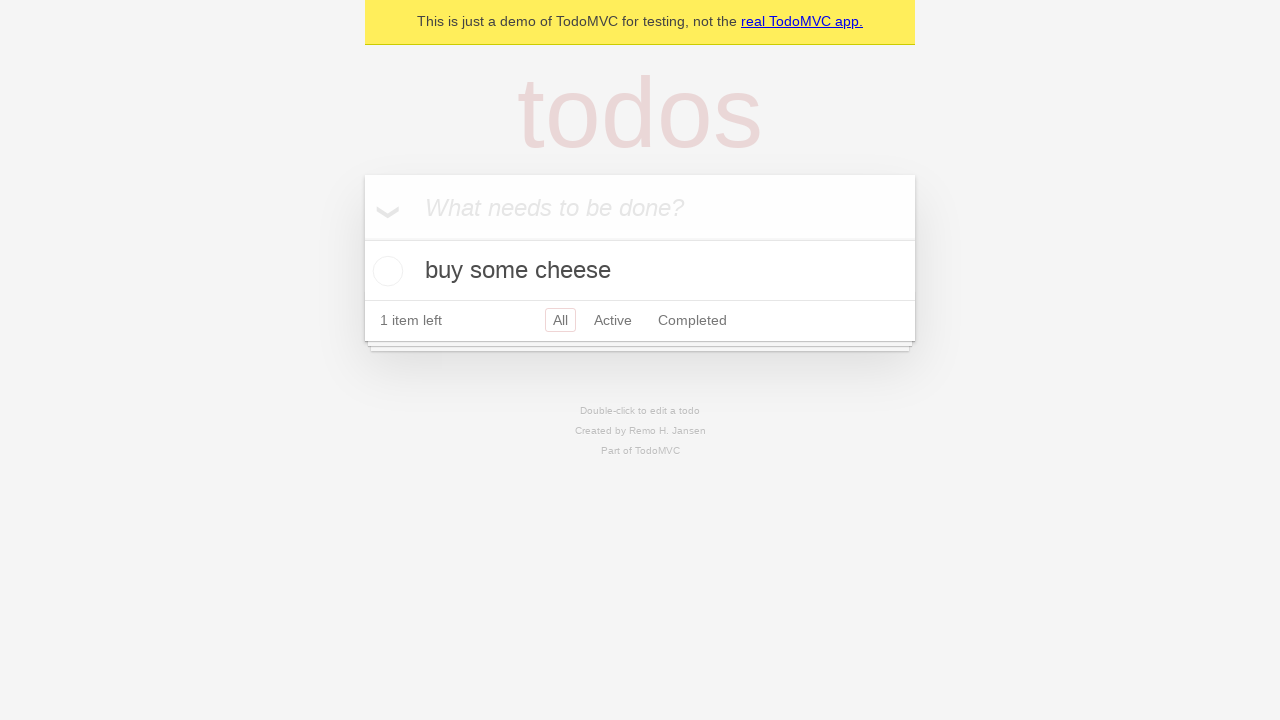

Filled todo input with 'feed the cat' on internal:attr=[placeholder="What needs to be done?"i]
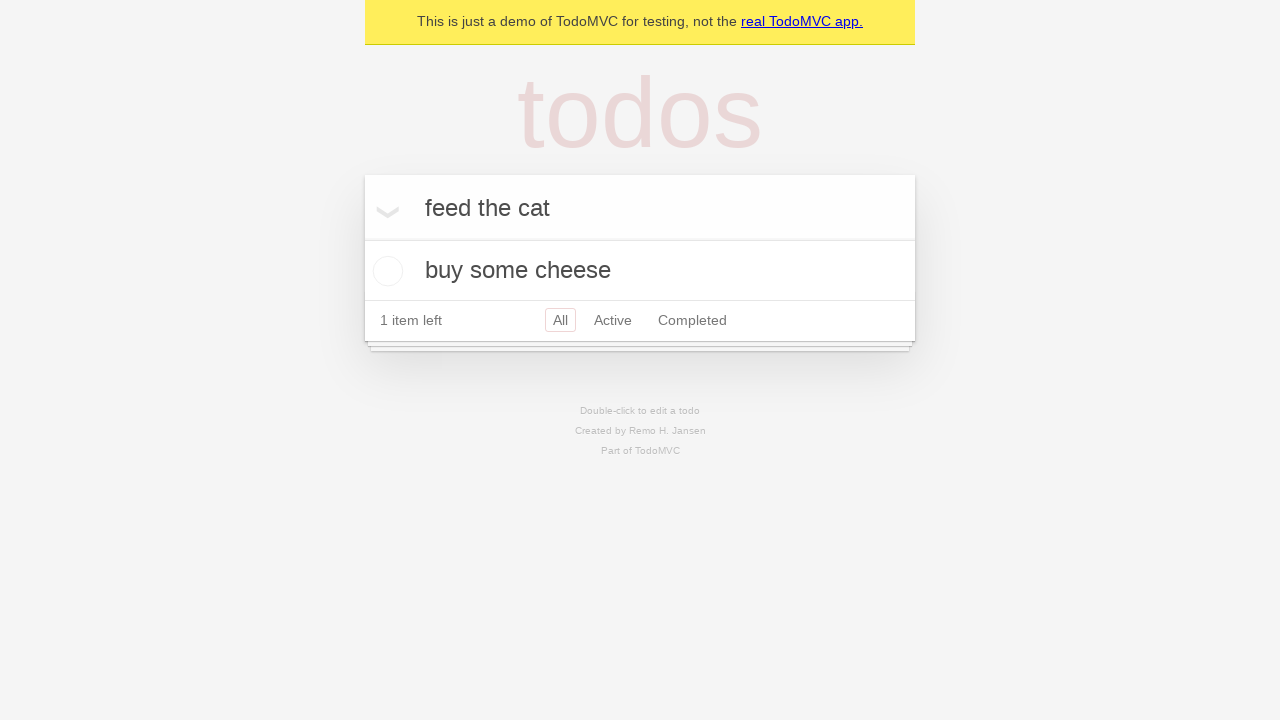

Pressed Enter to create second todo on internal:attr=[placeholder="What needs to be done?"i]
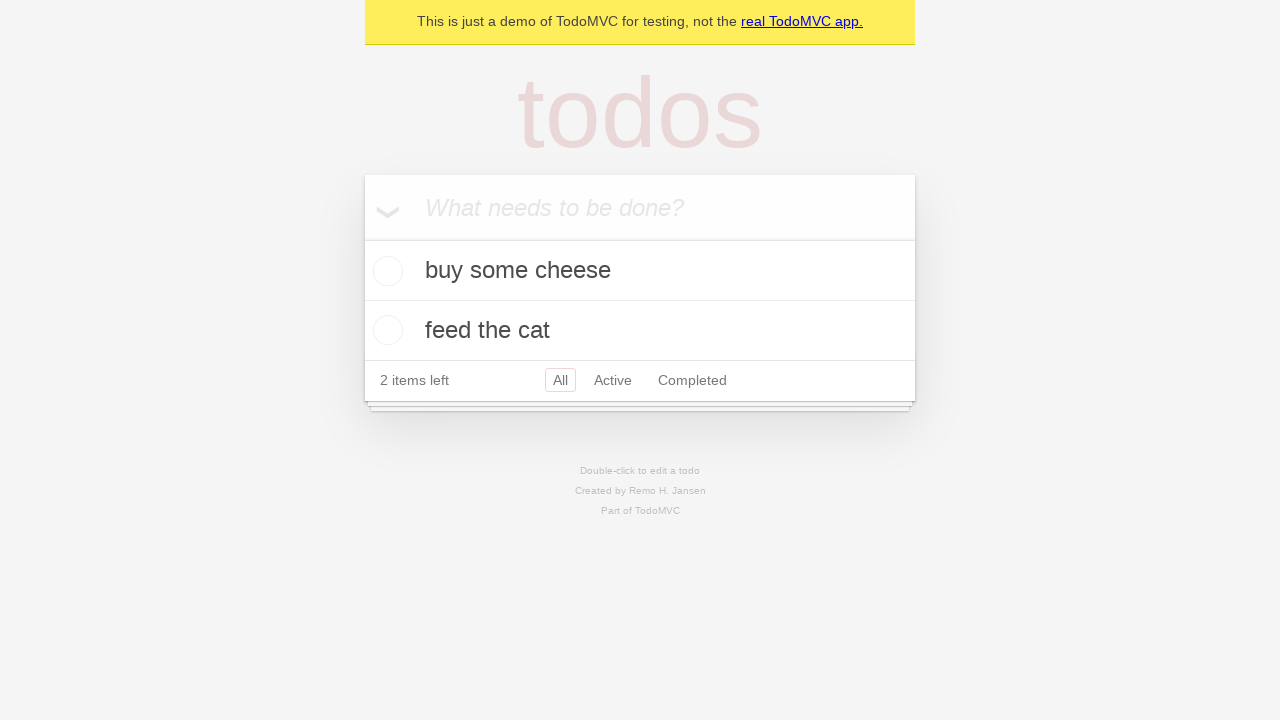

Filled todo input with 'book a doctors appointment' on internal:attr=[placeholder="What needs to be done?"i]
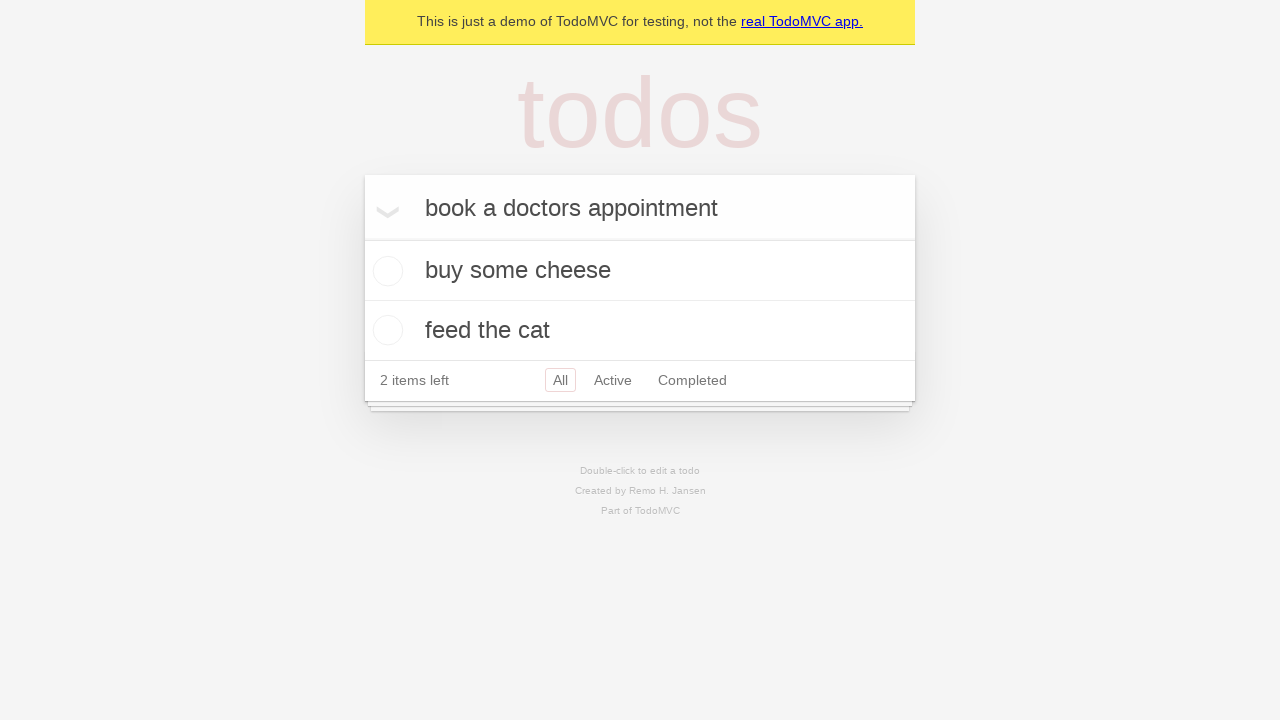

Pressed Enter to create third todo on internal:attr=[placeholder="What needs to be done?"i]
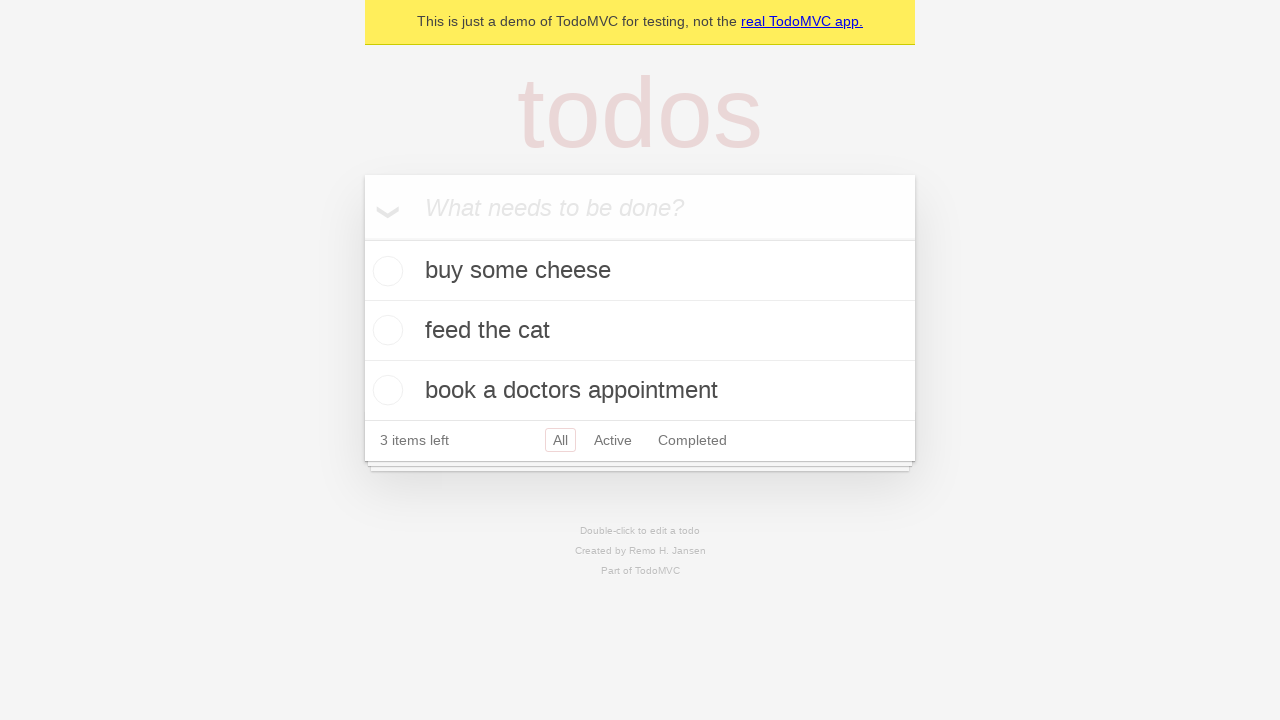

Double-clicked second todo item to enter edit mode at (640, 331) on internal:testid=[data-testid="todo-item"s] >> nth=1
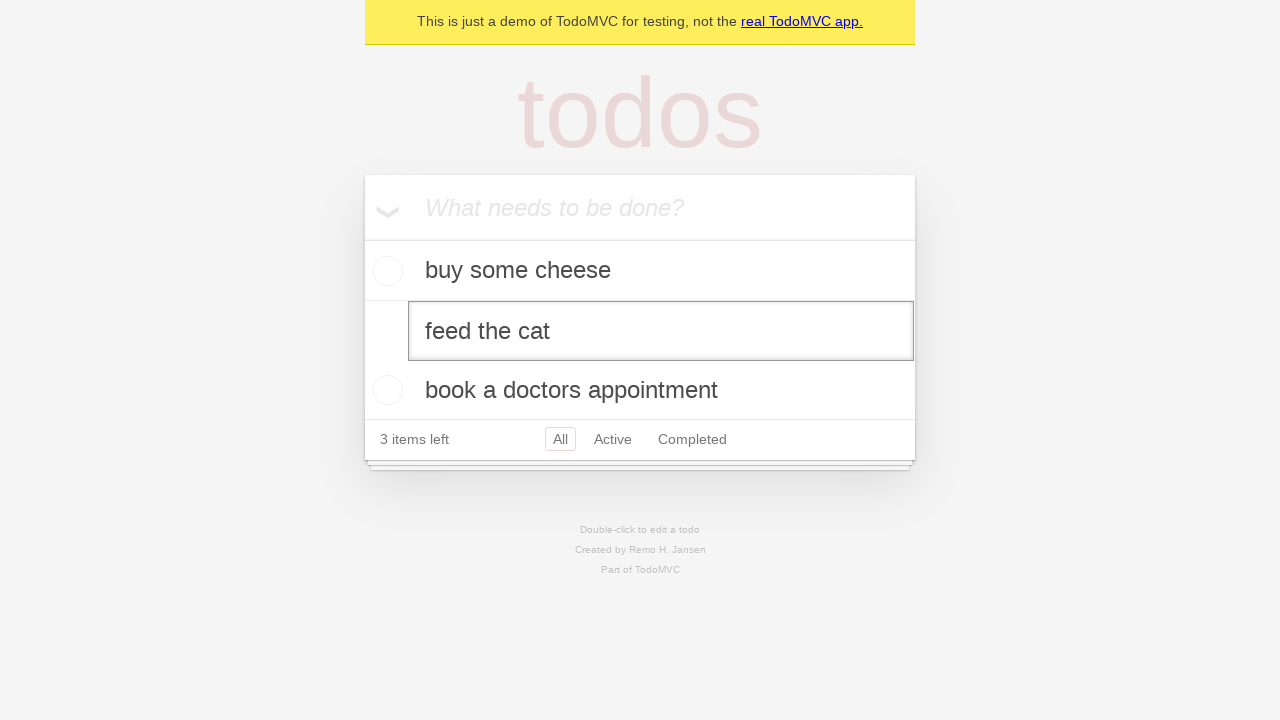

Cleared text in edit field by filling with empty string on internal:testid=[data-testid="todo-item"s] >> nth=1 >> internal:role=textbox[nam
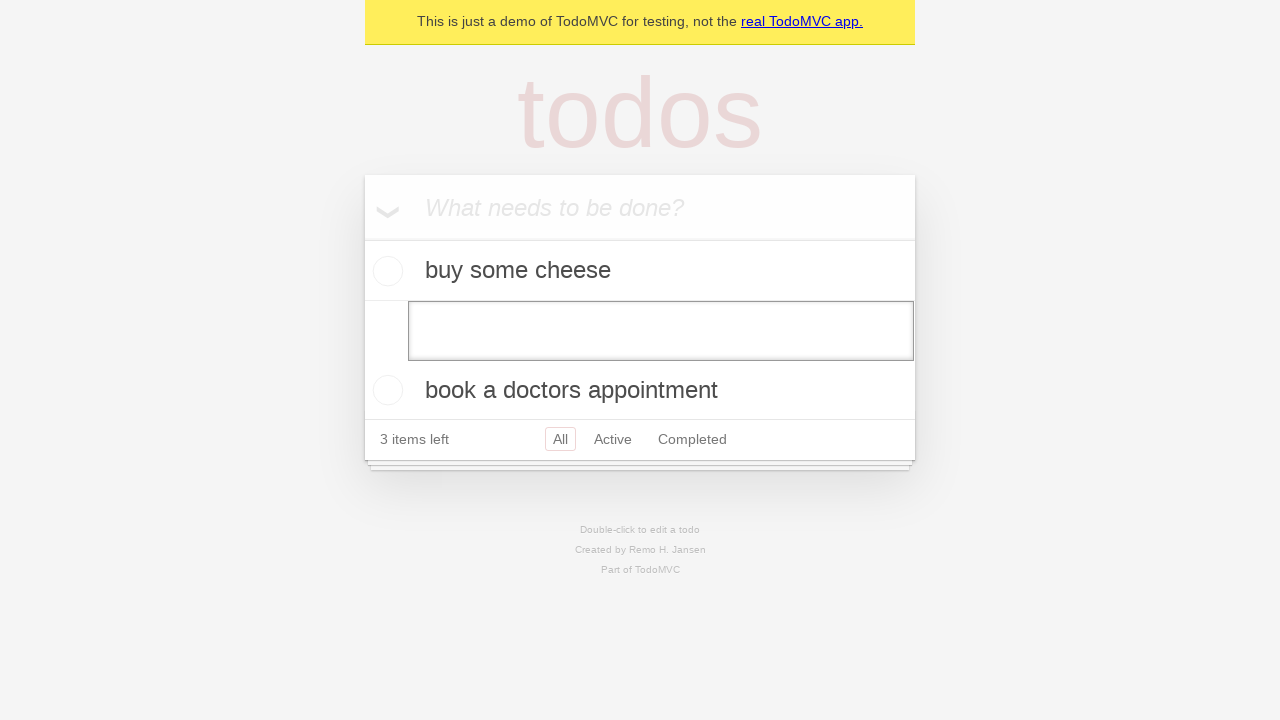

Pressed Enter to confirm edit with empty string - todo item should be removed on internal:testid=[data-testid="todo-item"s] >> nth=1 >> internal:role=textbox[nam
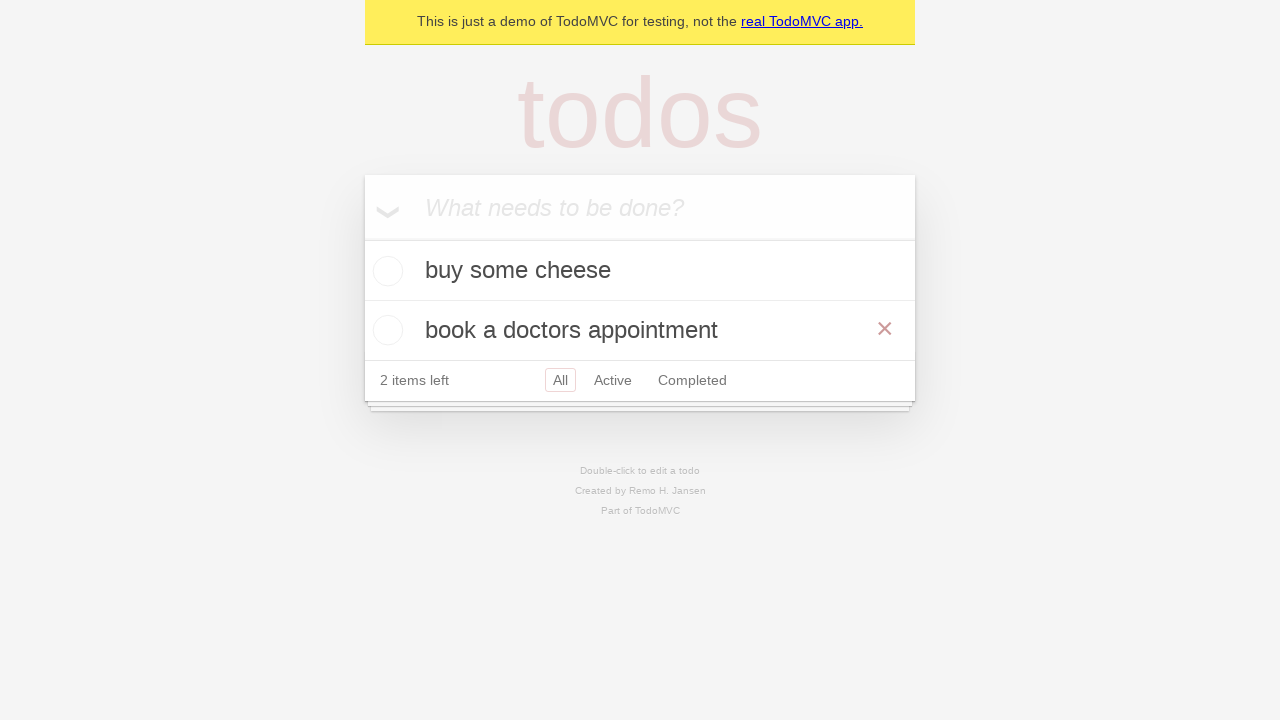

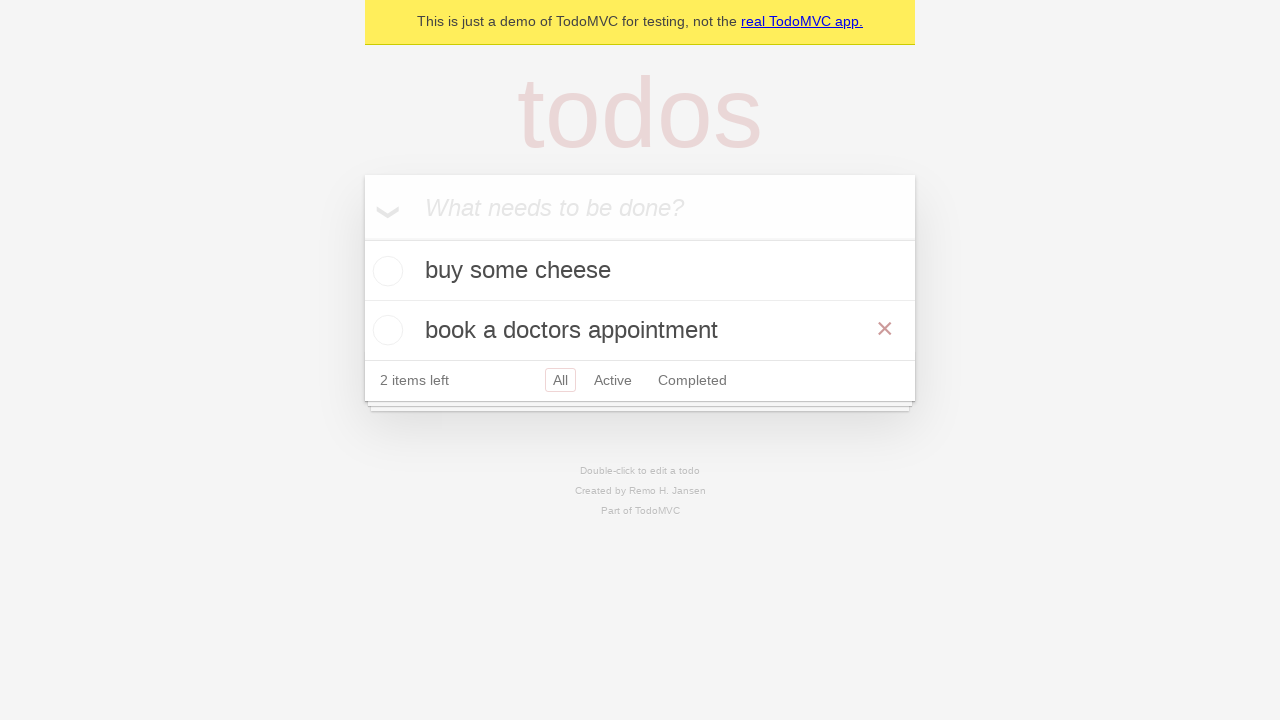